Tests state dropdown selection by selecting Illinois, then Virginia, then California, and verifies that California is the final selected option.

Starting URL: http://practice.cydeo.com/dropdown

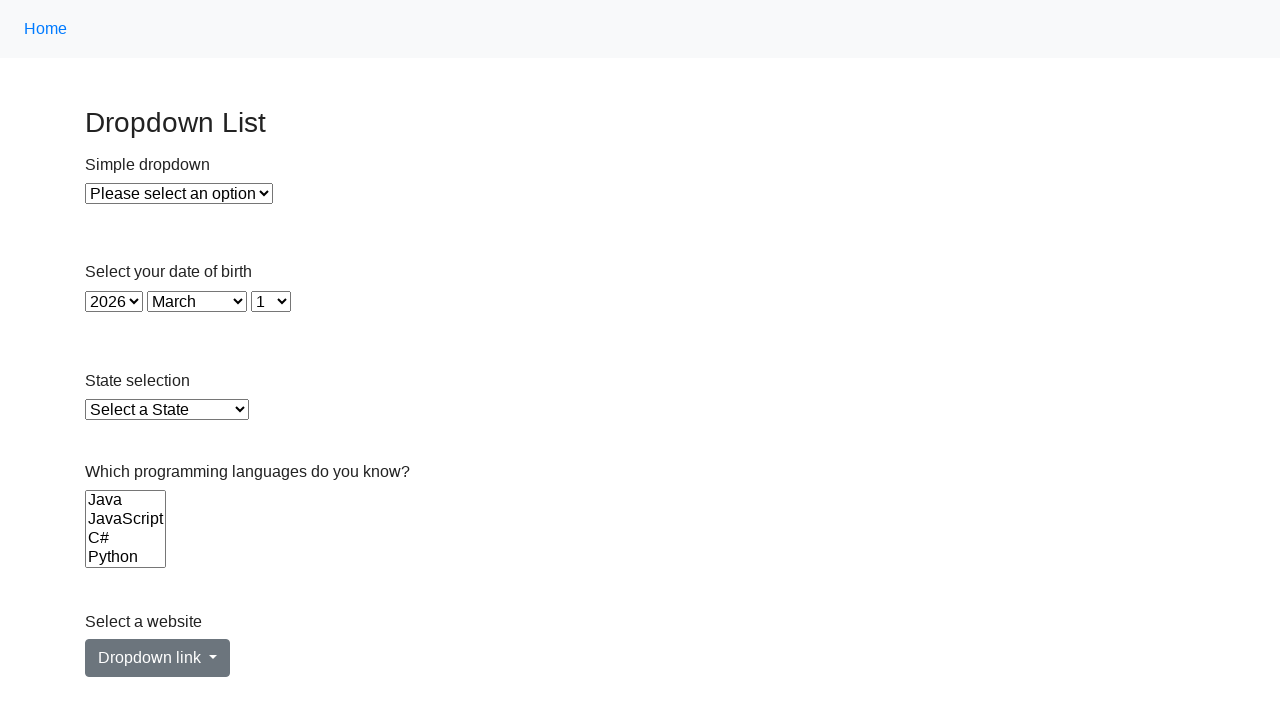

Selected Illinois from state dropdown by visible text on select#state
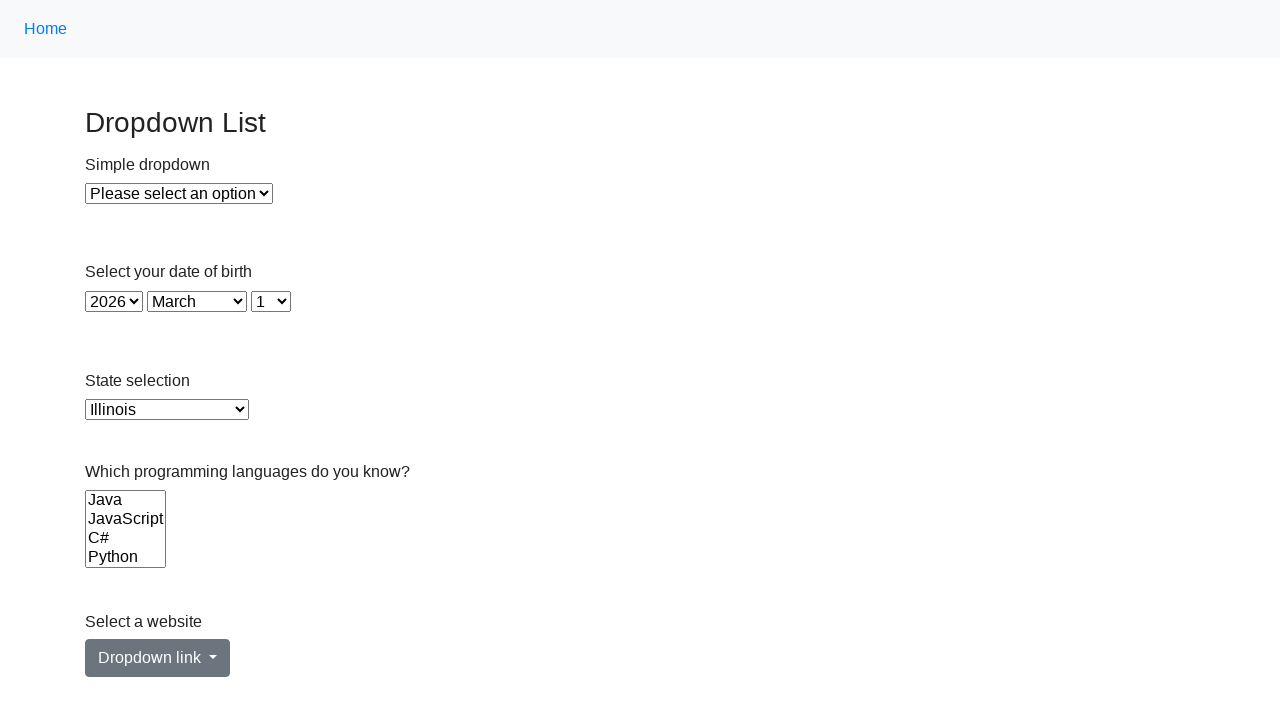

Selected Virginia from state dropdown by value on select#state
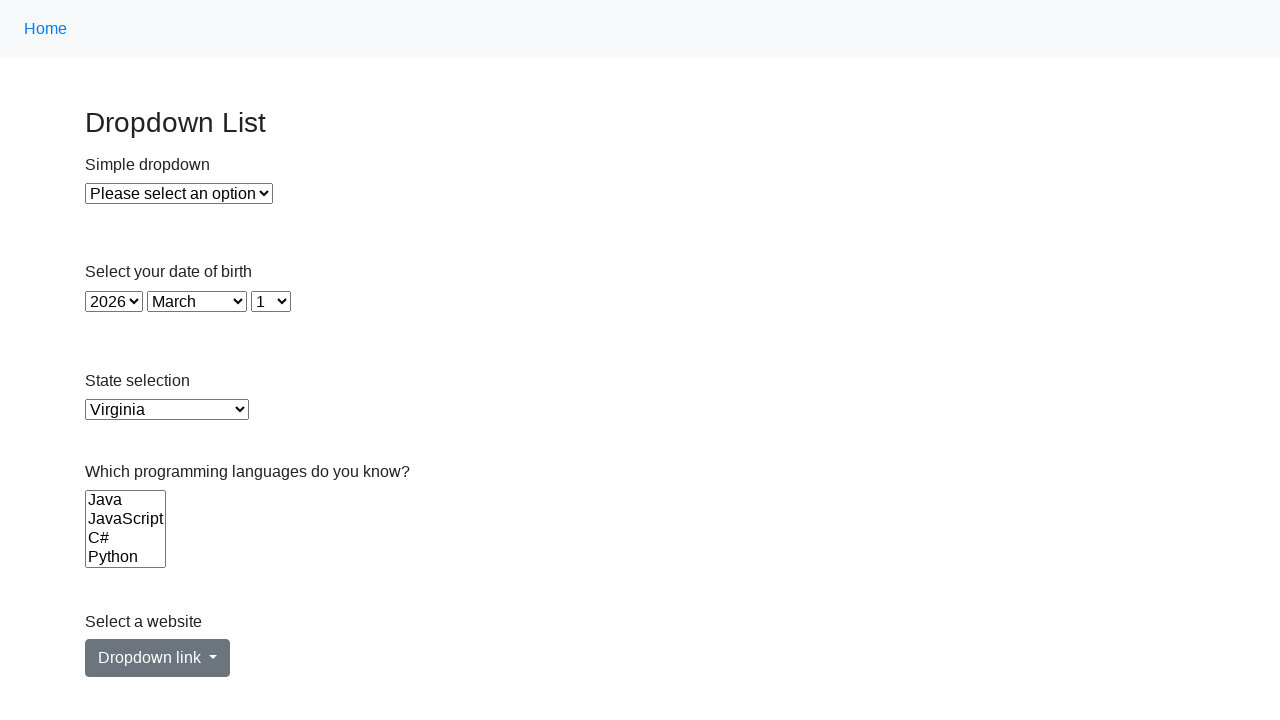

Selected California from state dropdown by index 5 on select#state
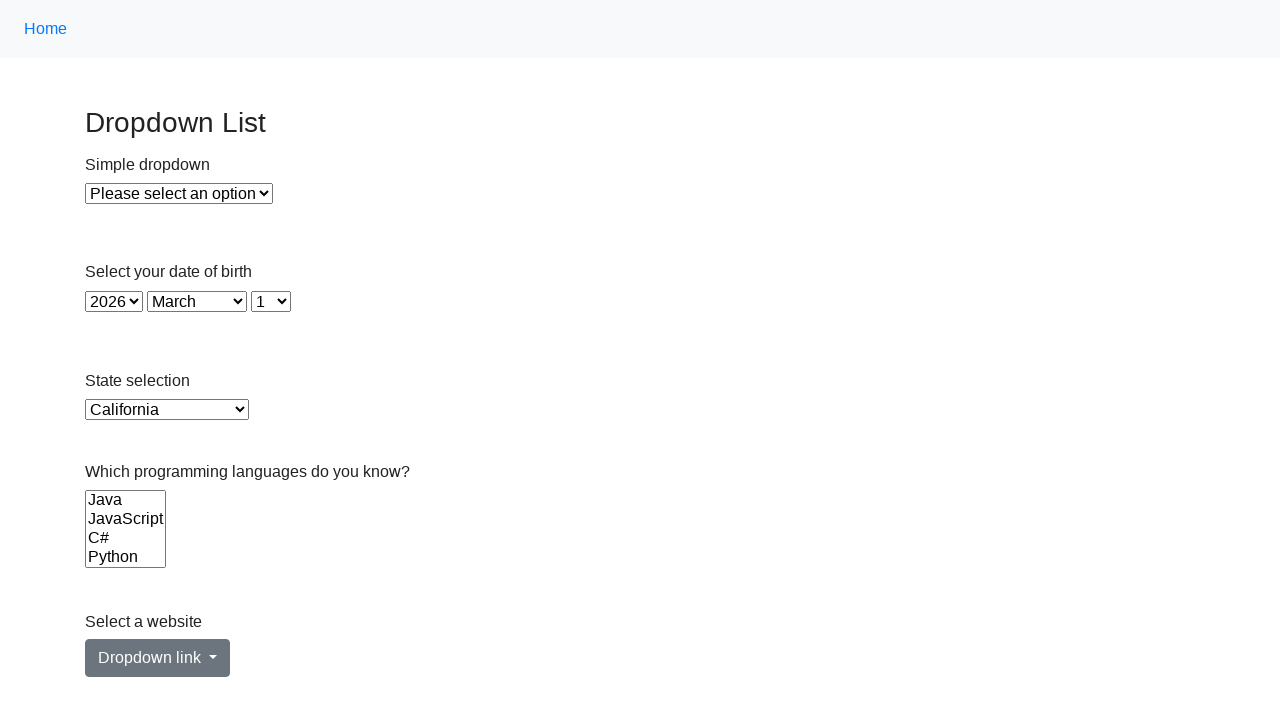

Retrieved the currently selected option value
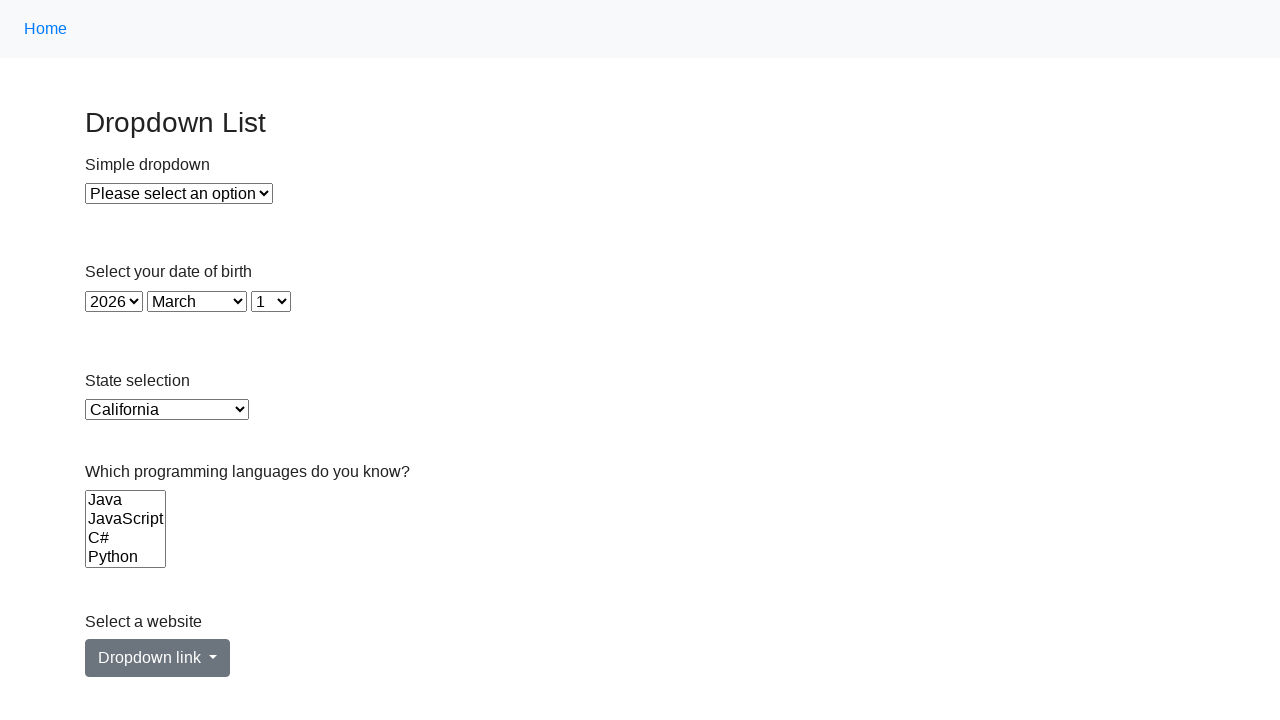

Verified California is the final selected option
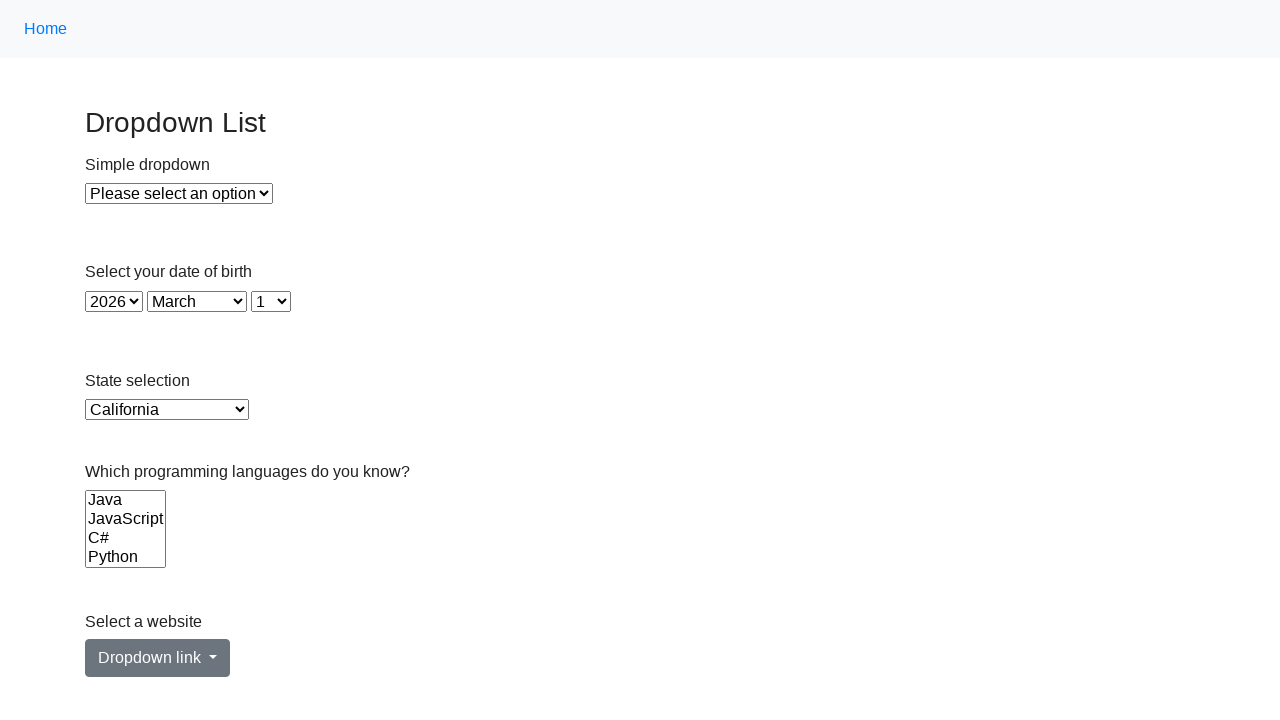

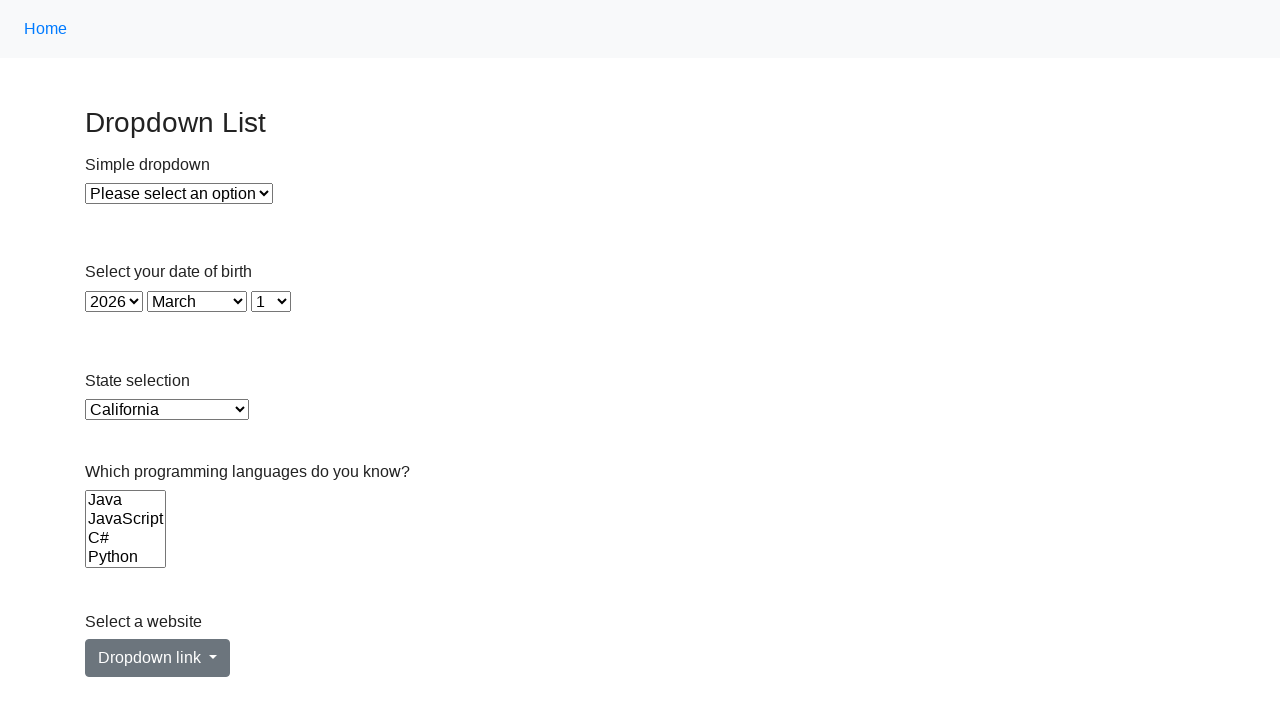